Tests adding a product (Brocolli) to the shopping cart and then clicking the cart icon to view the cart on a practice e-commerce site.

Starting URL: https://rahulshettyacademy.com/seleniumPractise/#/

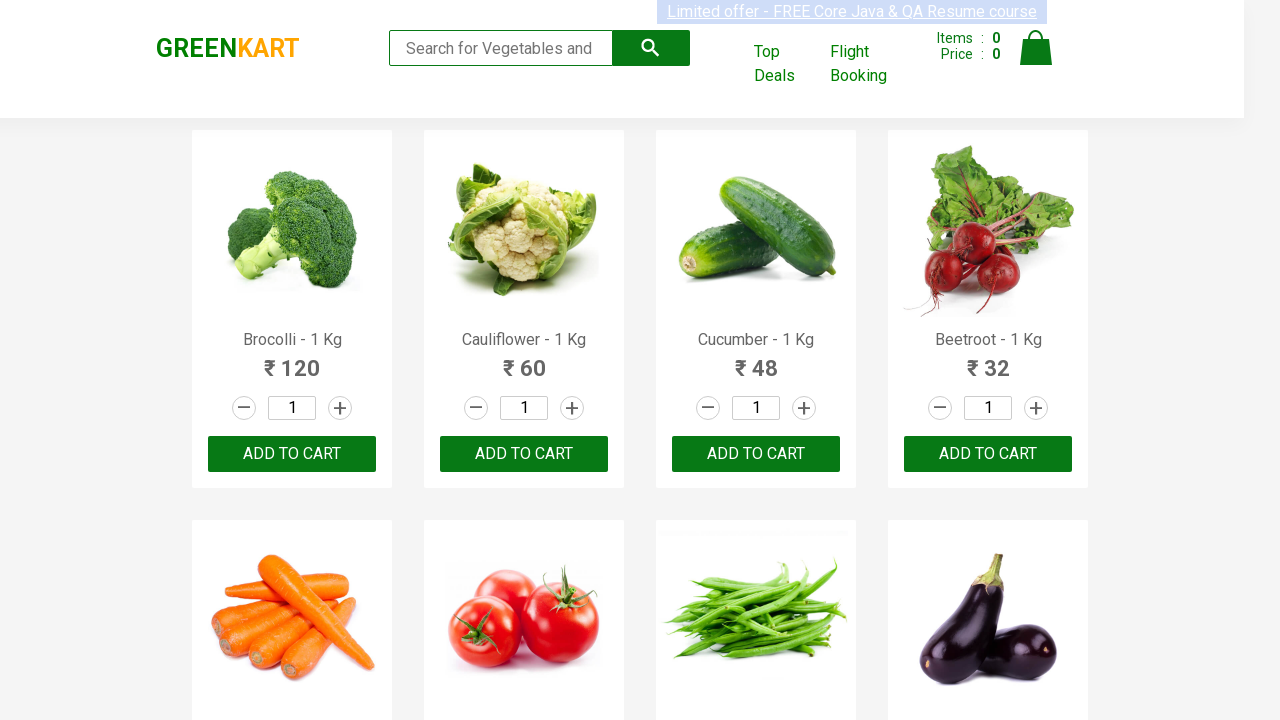

Clicked 'ADD TO CART' button for Brocolli - 1 Kg product at (292, 454) on xpath=//*[text()='Brocolli - 1 Kg']/parent::div//button
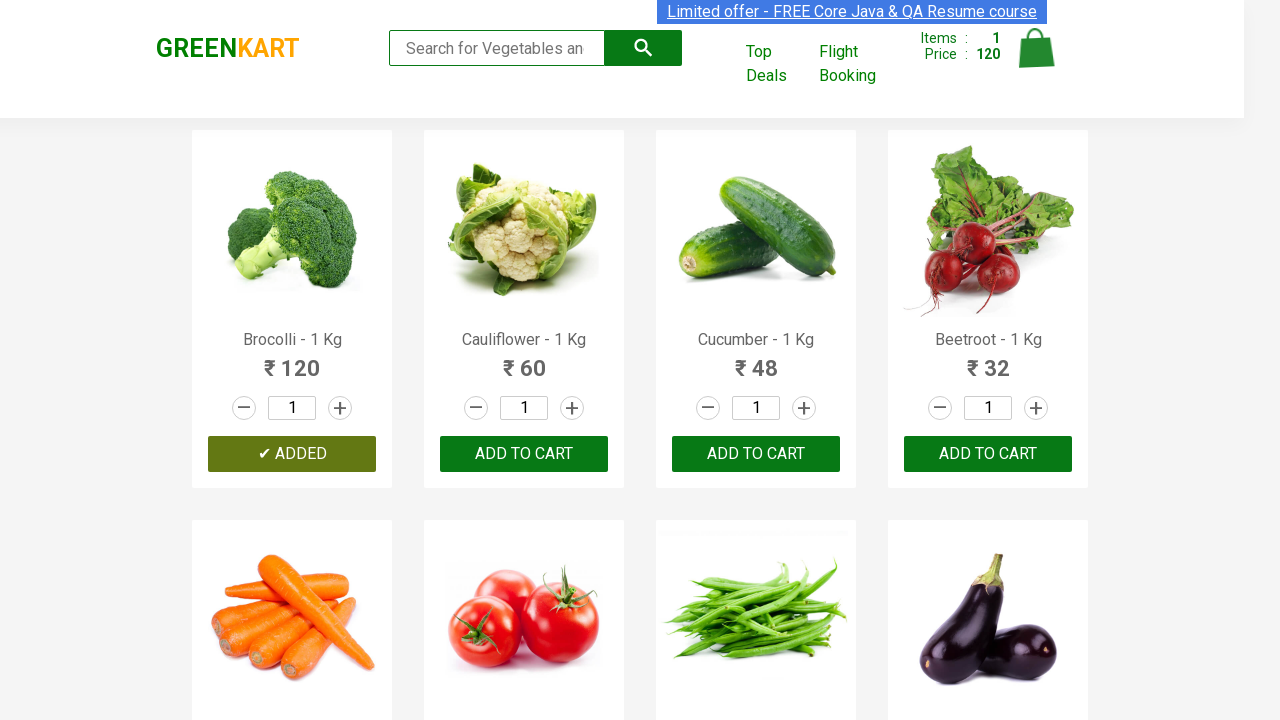

Clicked cart icon to view shopping cart at (1036, 48) on a.cart-icon img
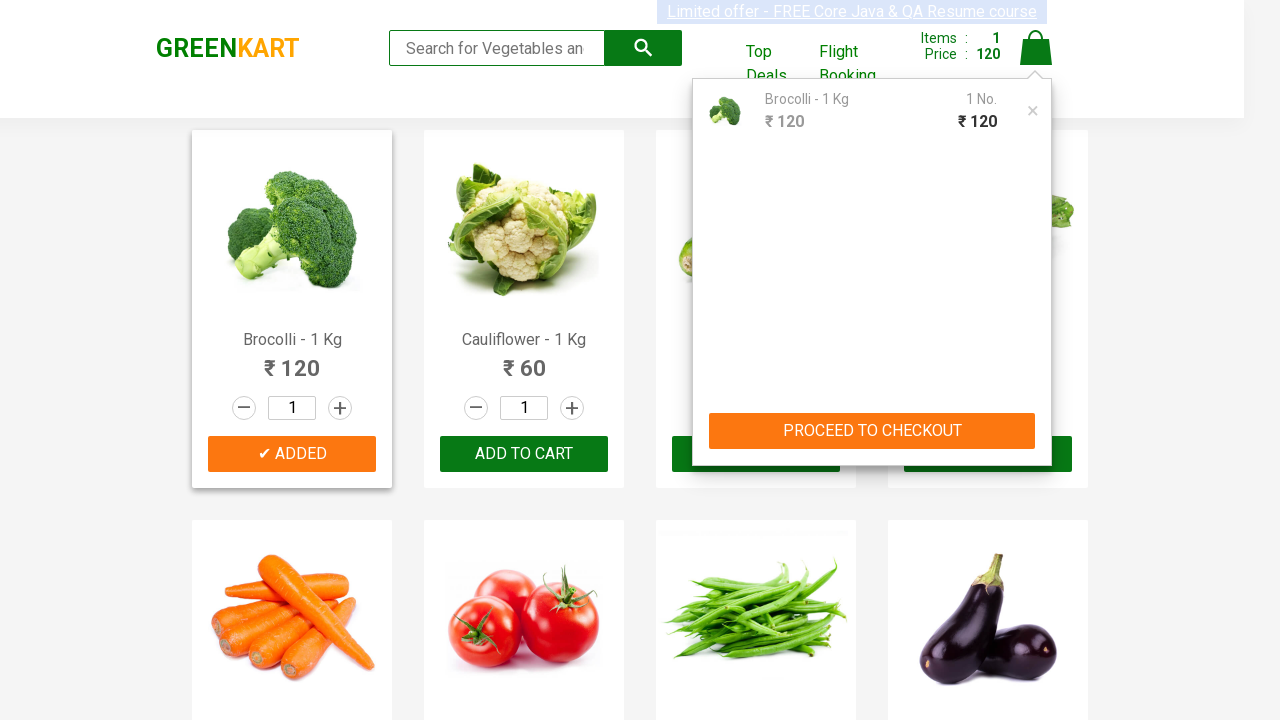

Waited for cart page to load
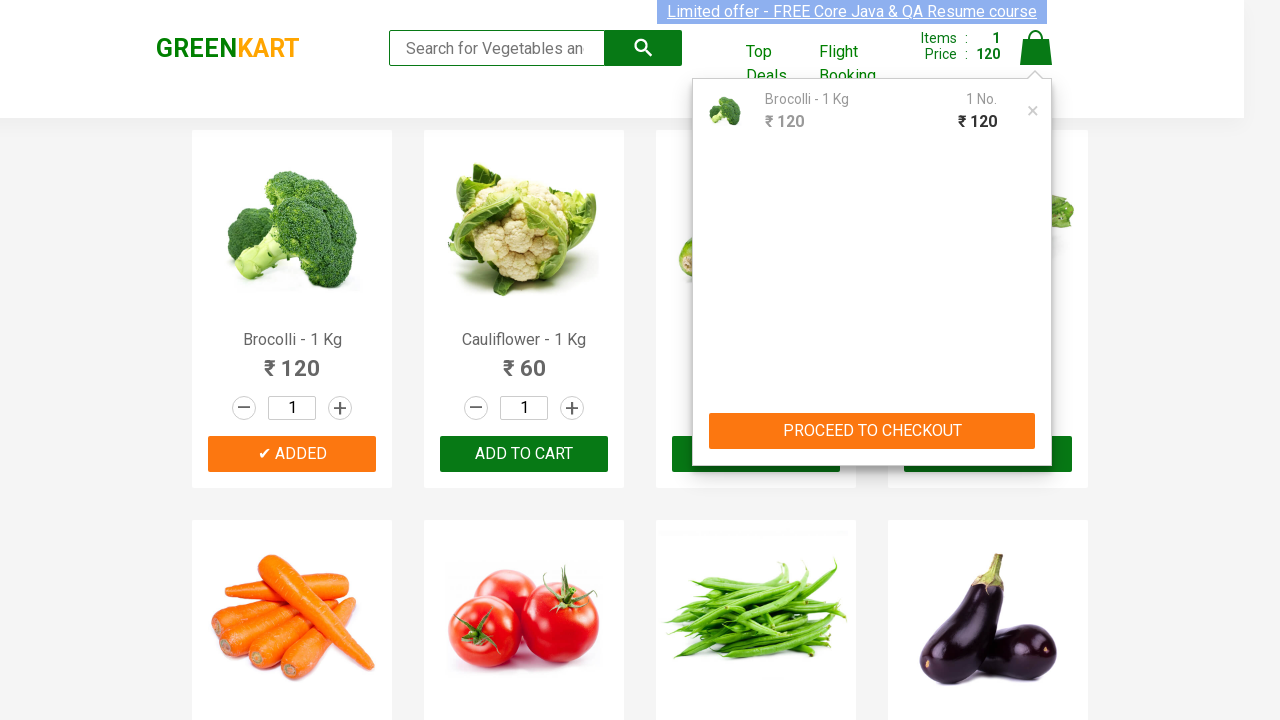

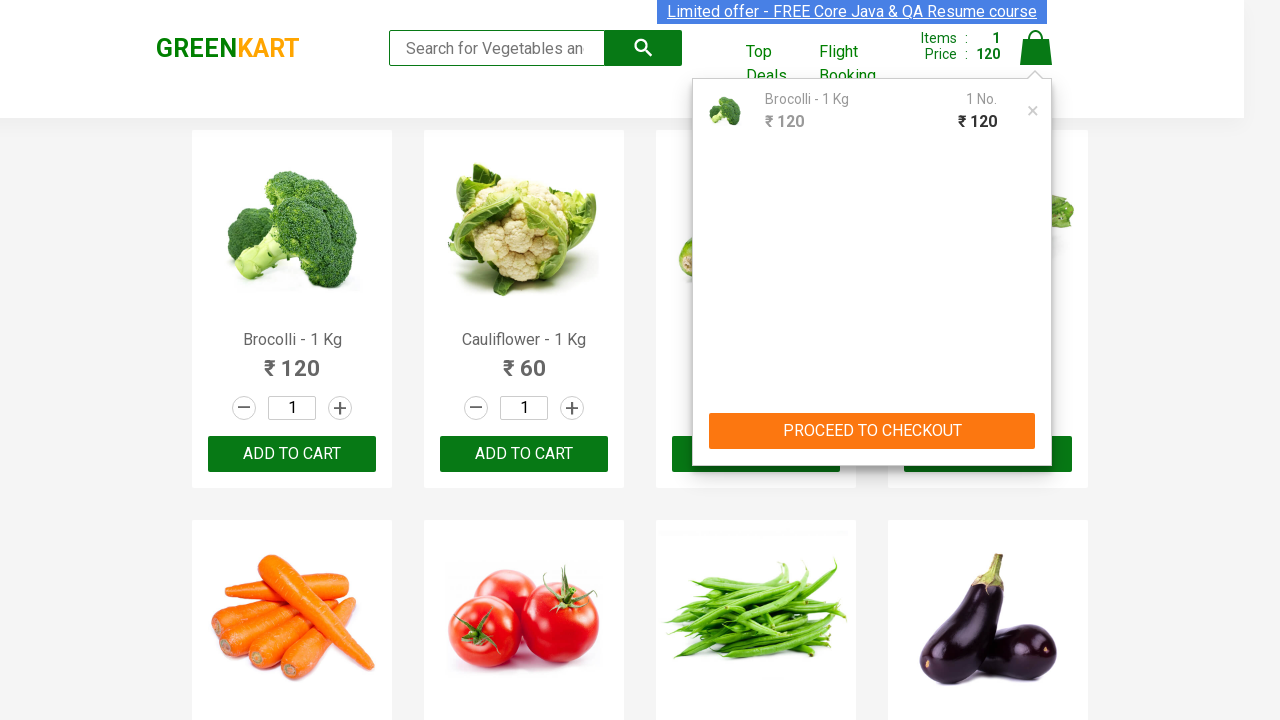